Tests keyboard interaction functionality by entering text in a field, selecting all with Ctrl+A, copying with Ctrl+C, and pasting into another field with Ctrl+V

Starting URL: https://text-compare.com/

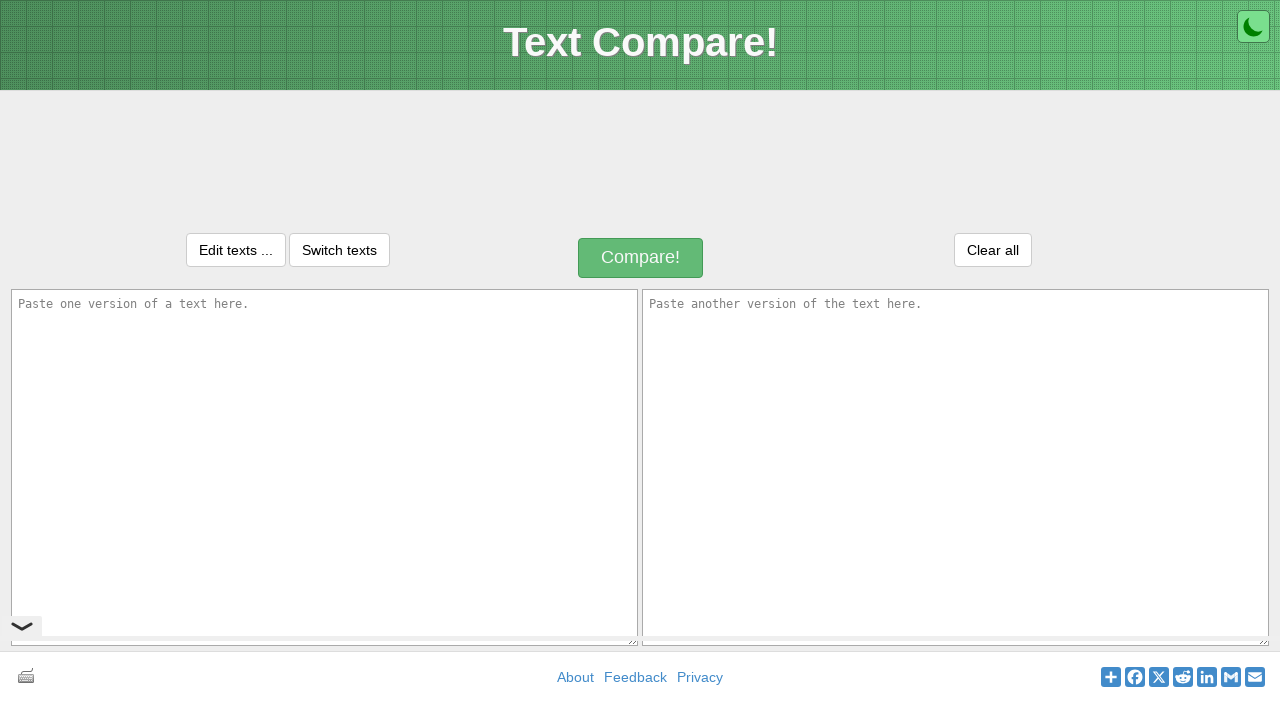

Filled first text field with Lorem Ipsum text on textarea[name='text1']
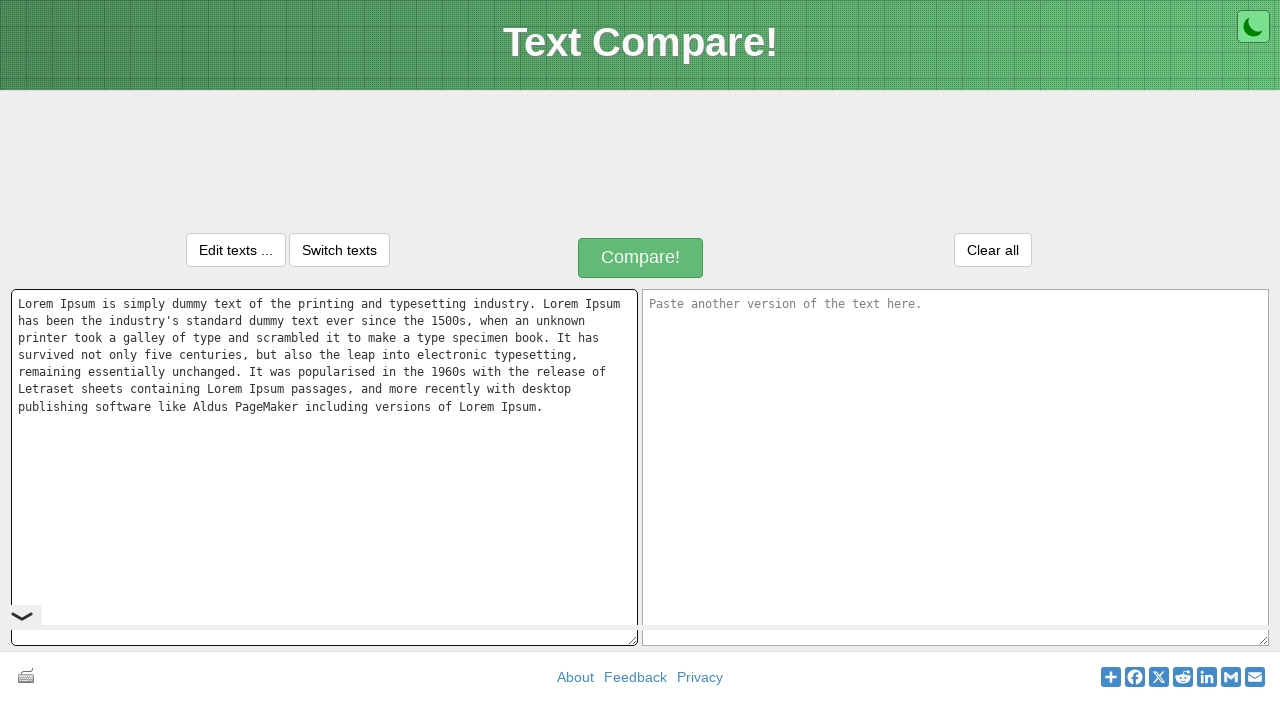

Focused on first text field on textarea[name='text1']
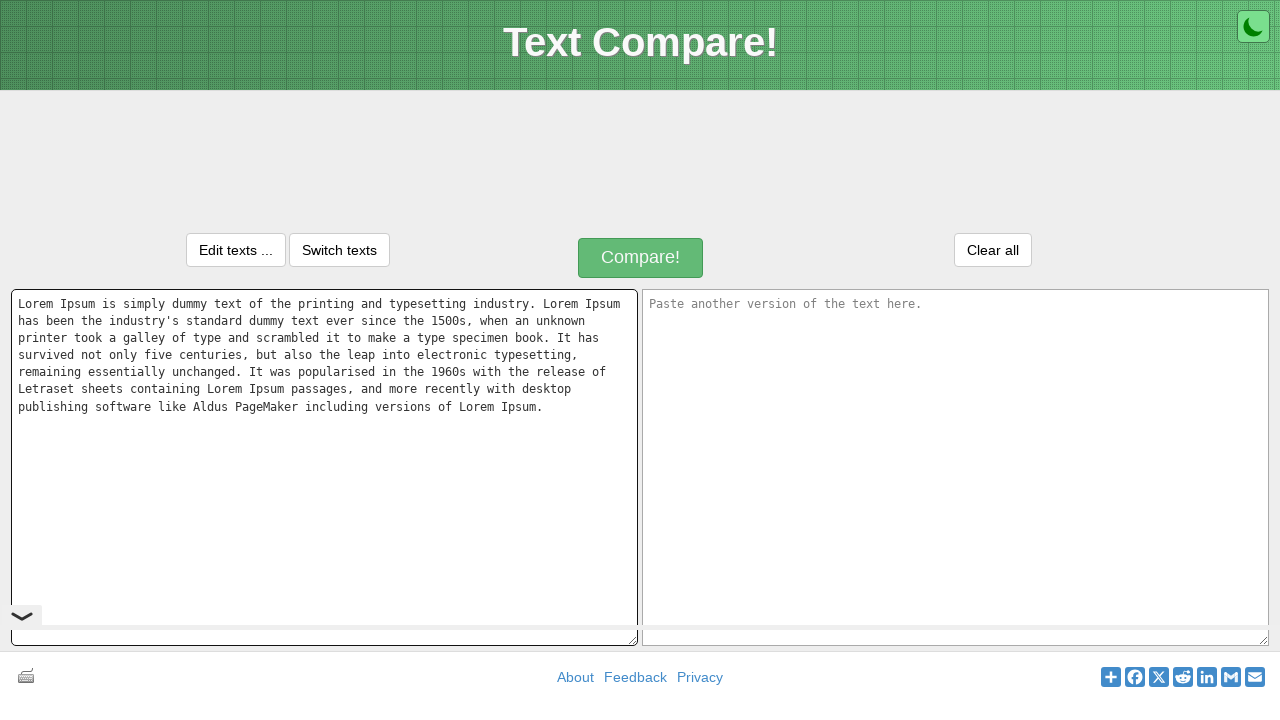

Selected all text in first field using Ctrl+A
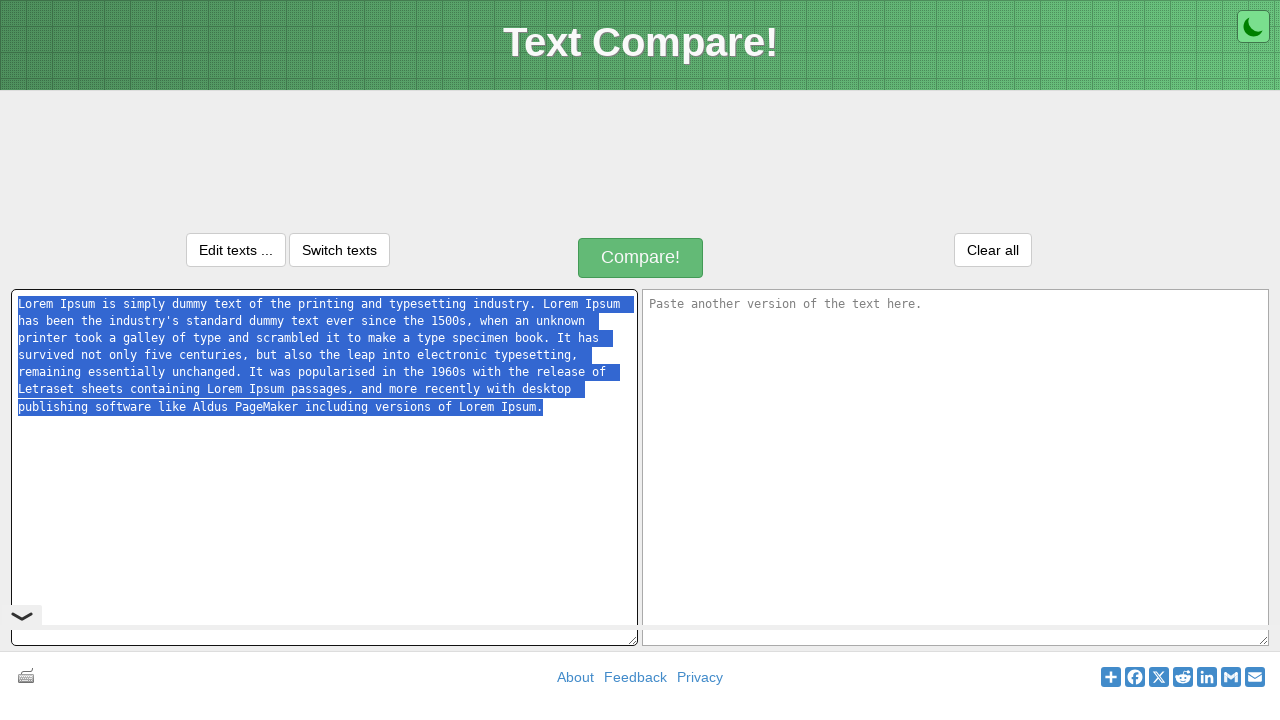

Copied selected text using Ctrl+C
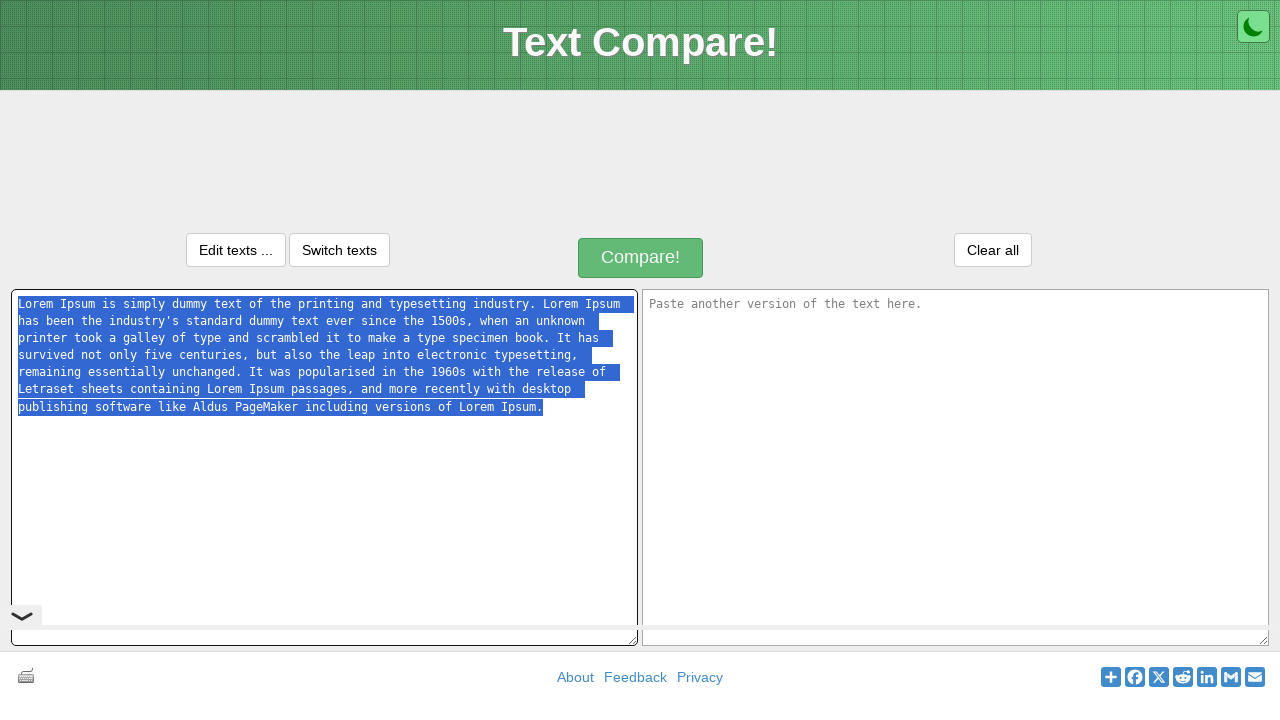

Focused on second text field on textarea[name='text2']
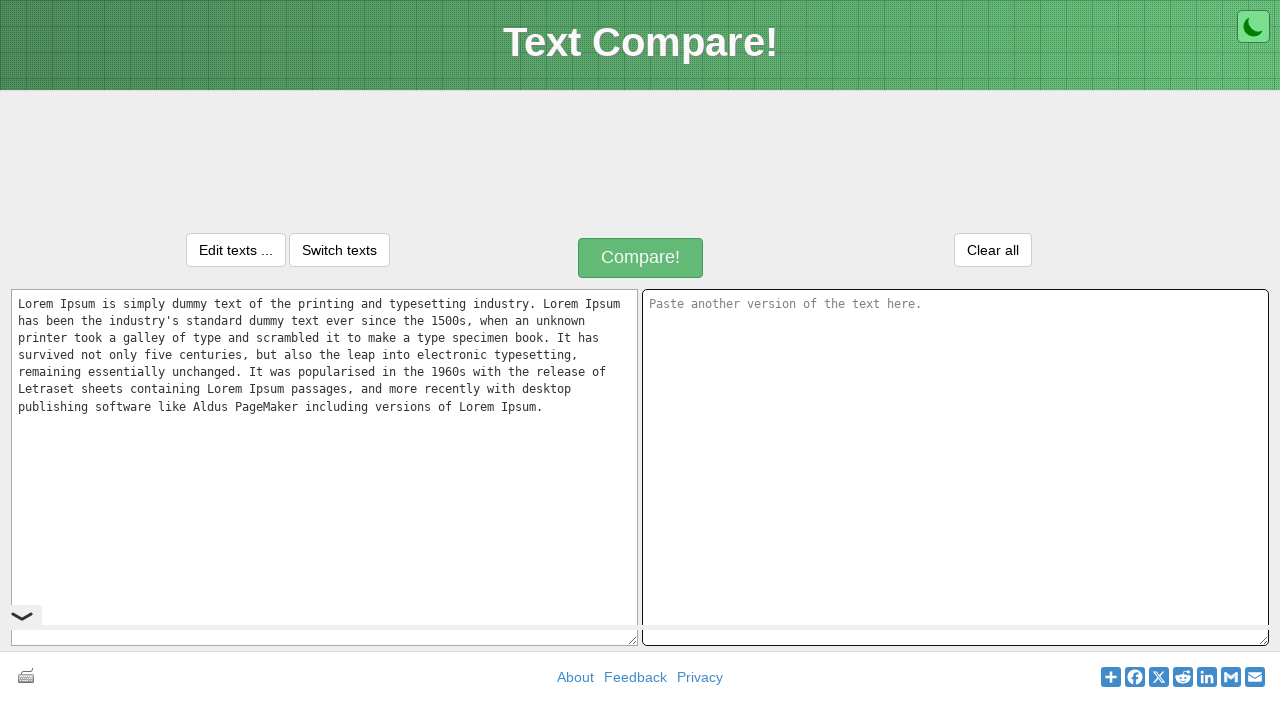

Selected all text in second field using Ctrl+A
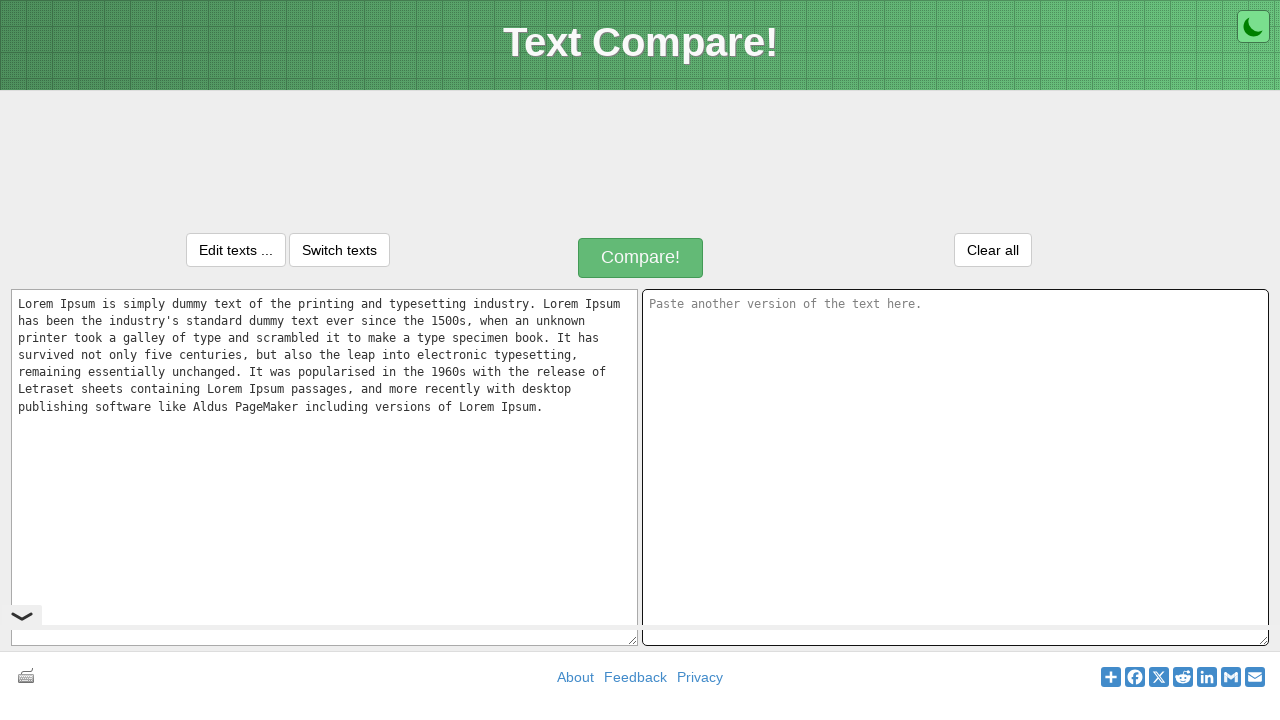

Pasted copied text into second field using Ctrl+V
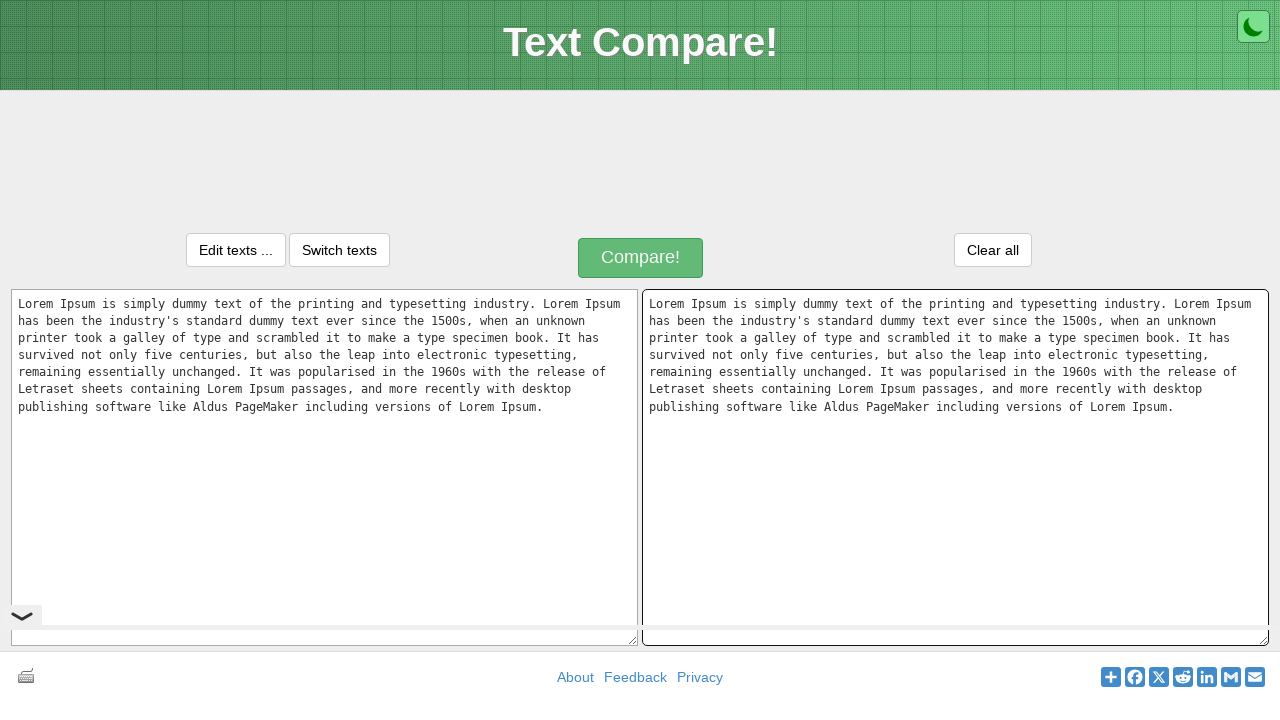

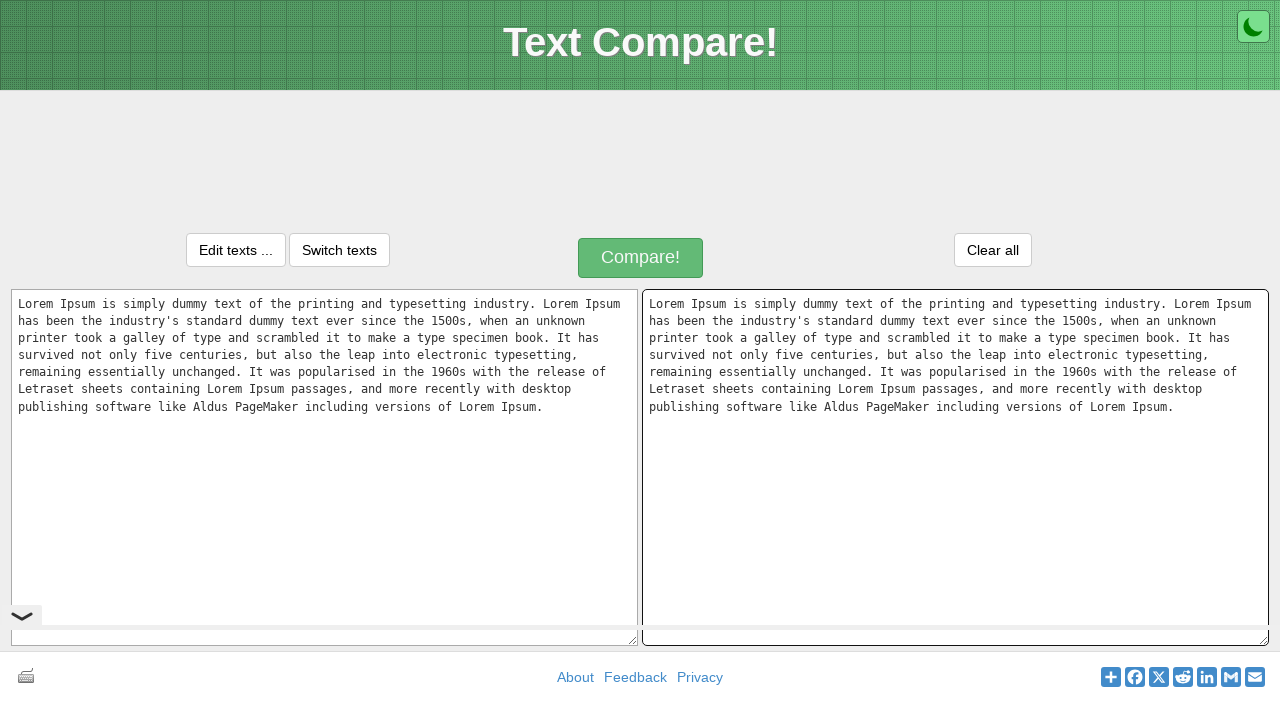